Tests client-side delay functionality by clicking a button that triggers client-side data calculation, waiting for the operation to complete, and verifying the success message appears.

Starting URL: http://uitestingplayground.com/clientdelay

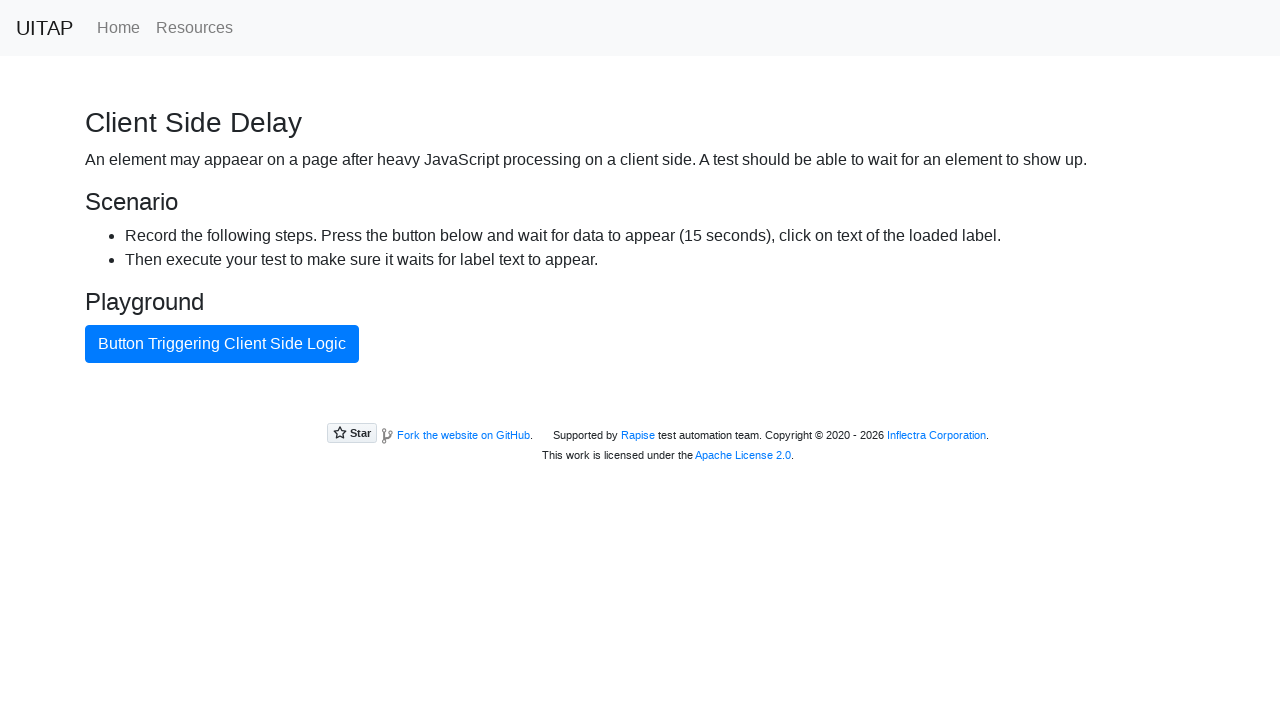

Clicked AJAX button to trigger client-side calculation at (222, 344) on #ajaxButton
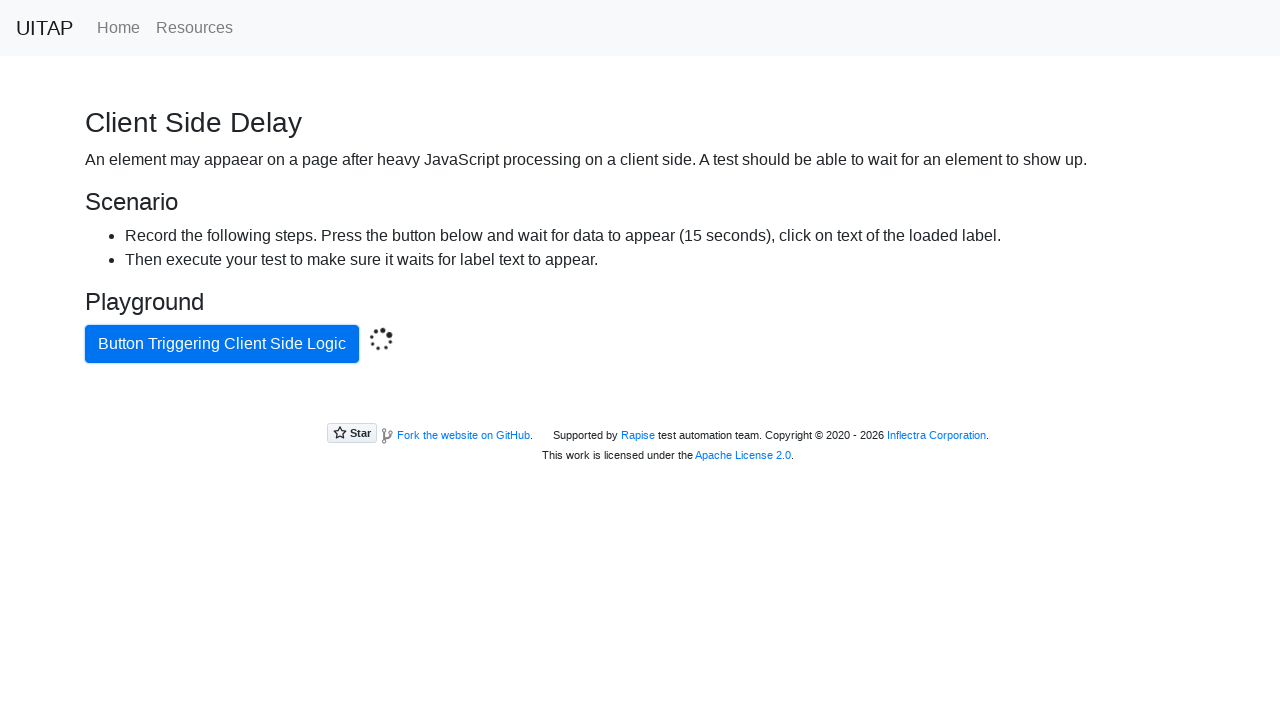

Waited for success message to appear after client-side processing
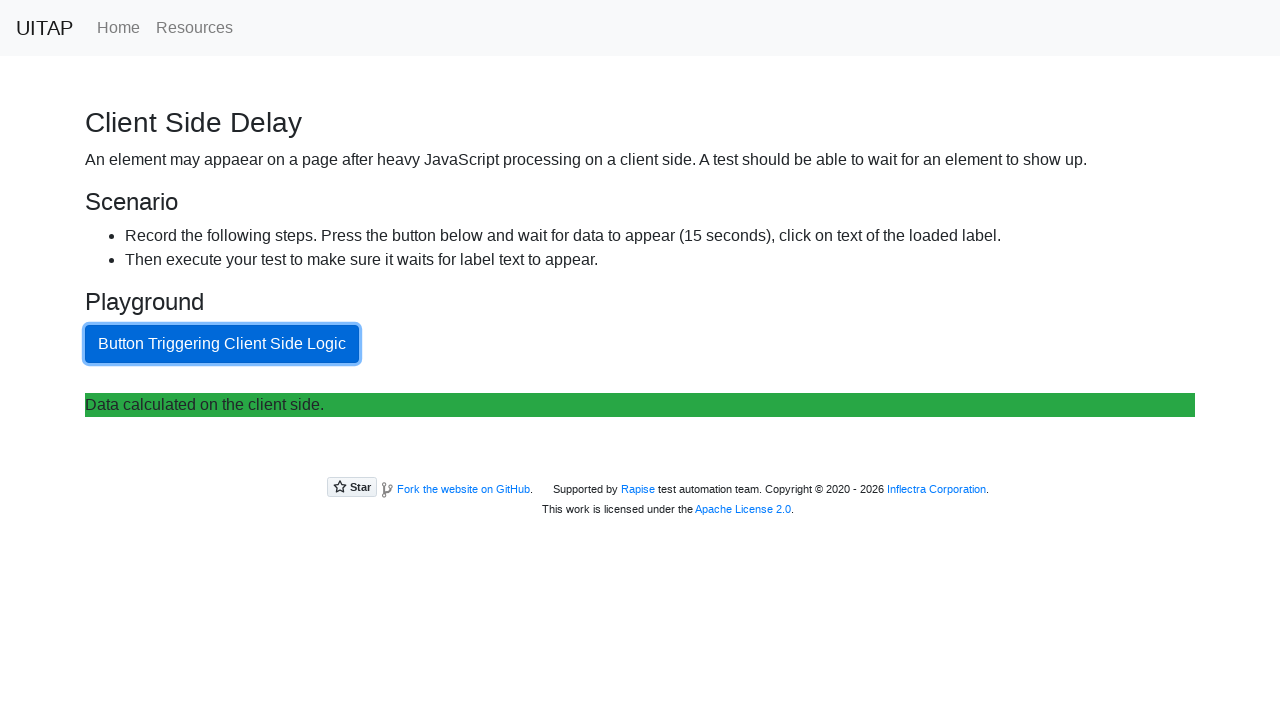

Clicked AJAX button again at (222, 344) on #ajaxButton
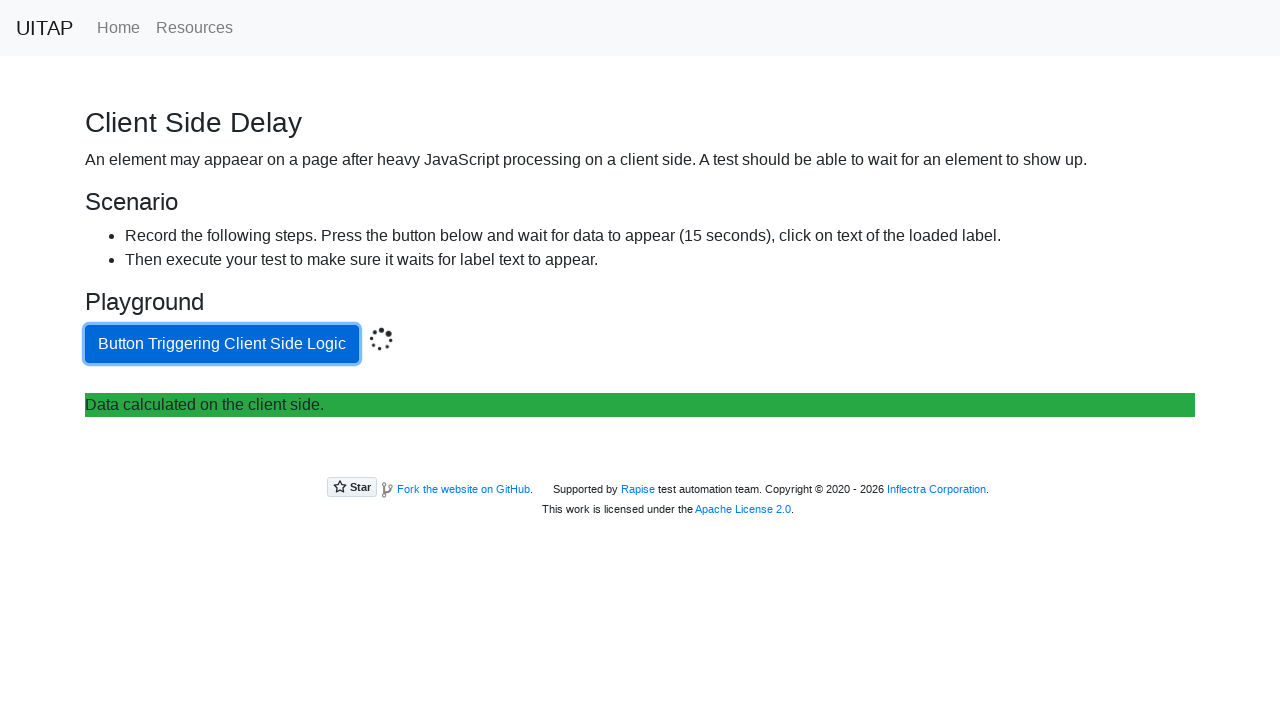

Waited for success message to appear after second client-side processing
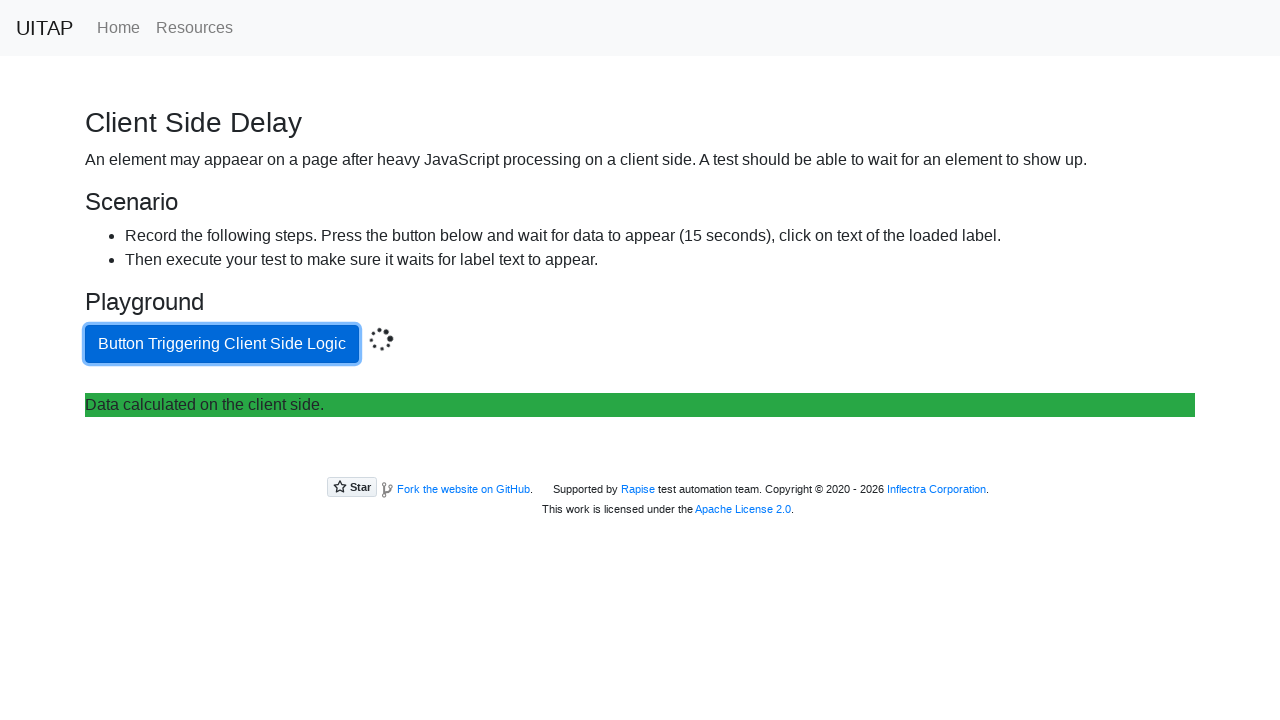

Retrieved success message text
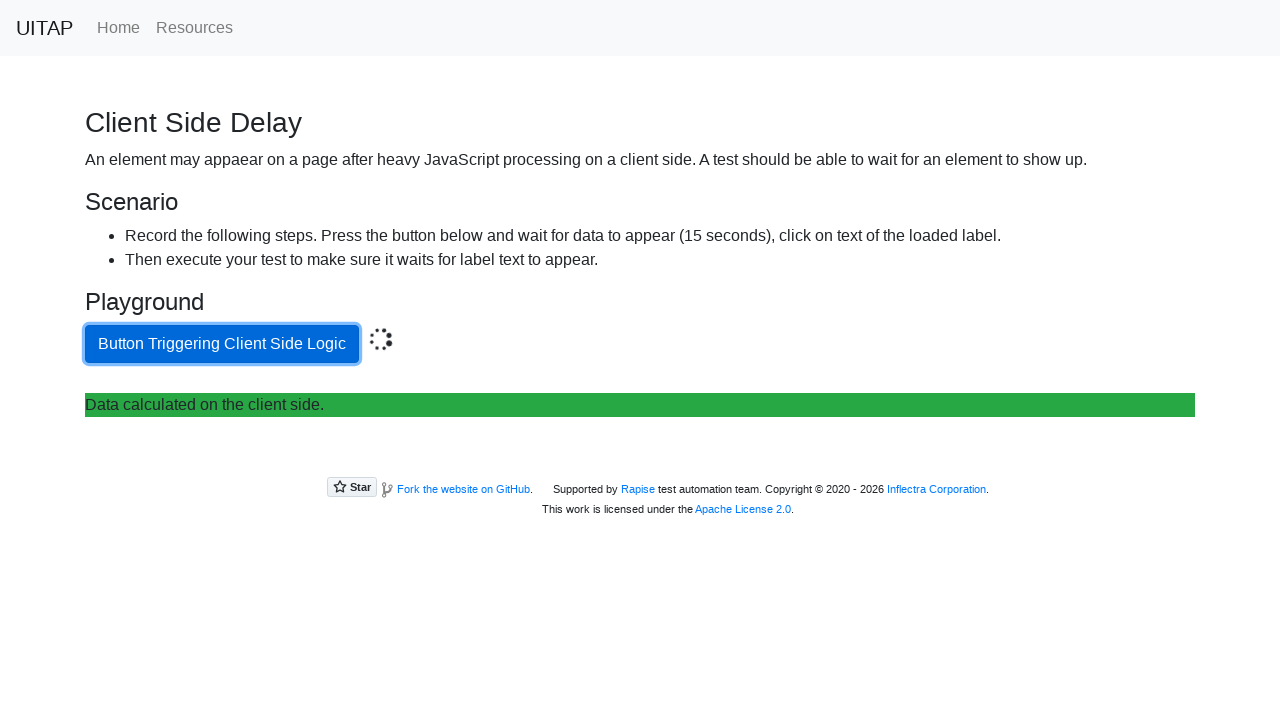

Verified success message displays 'Data calculated on the client side.'
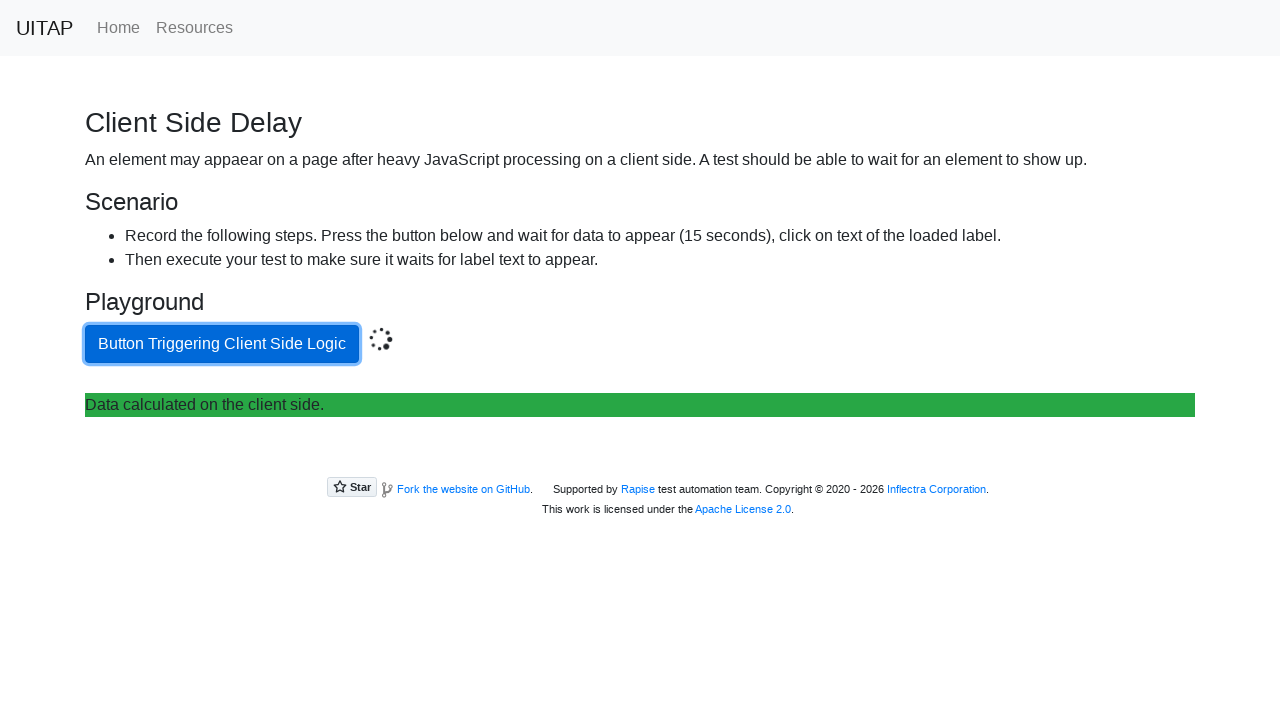

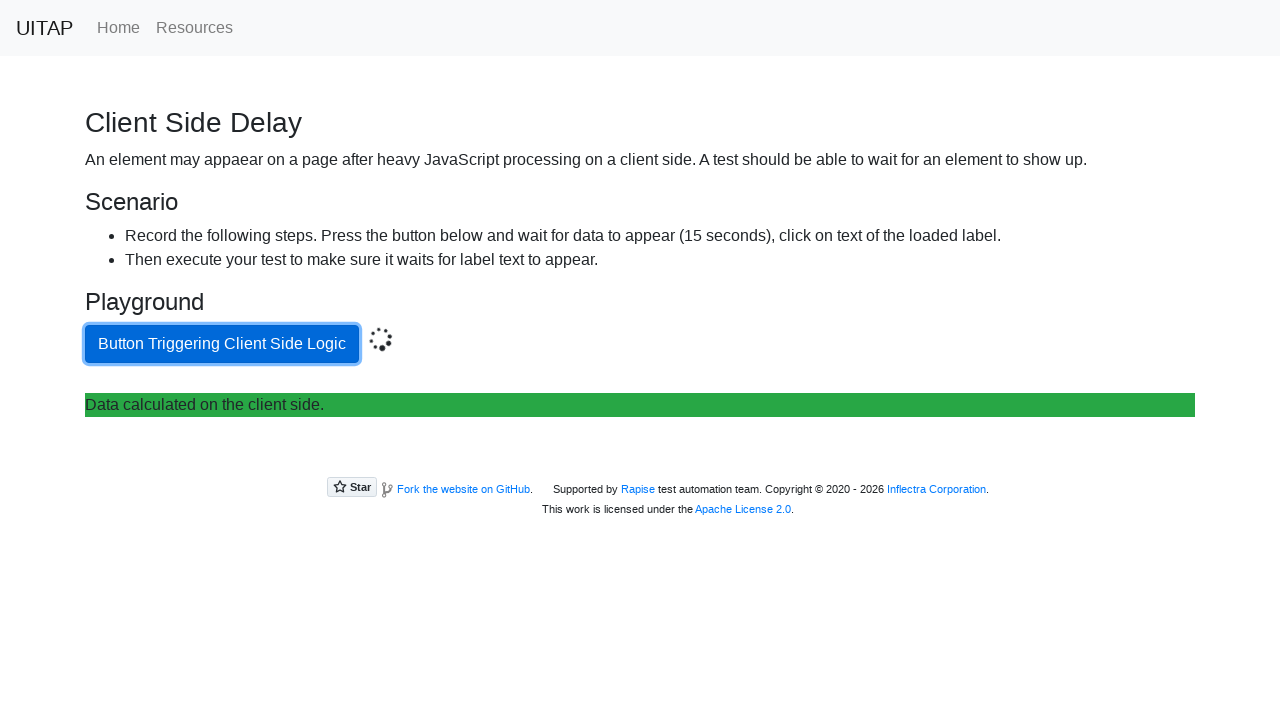